Tests phone number validation by entering a phone number that doesn't meet the required format

Starting URL: https://alada.vn/tai-khoan/dang-ky.html

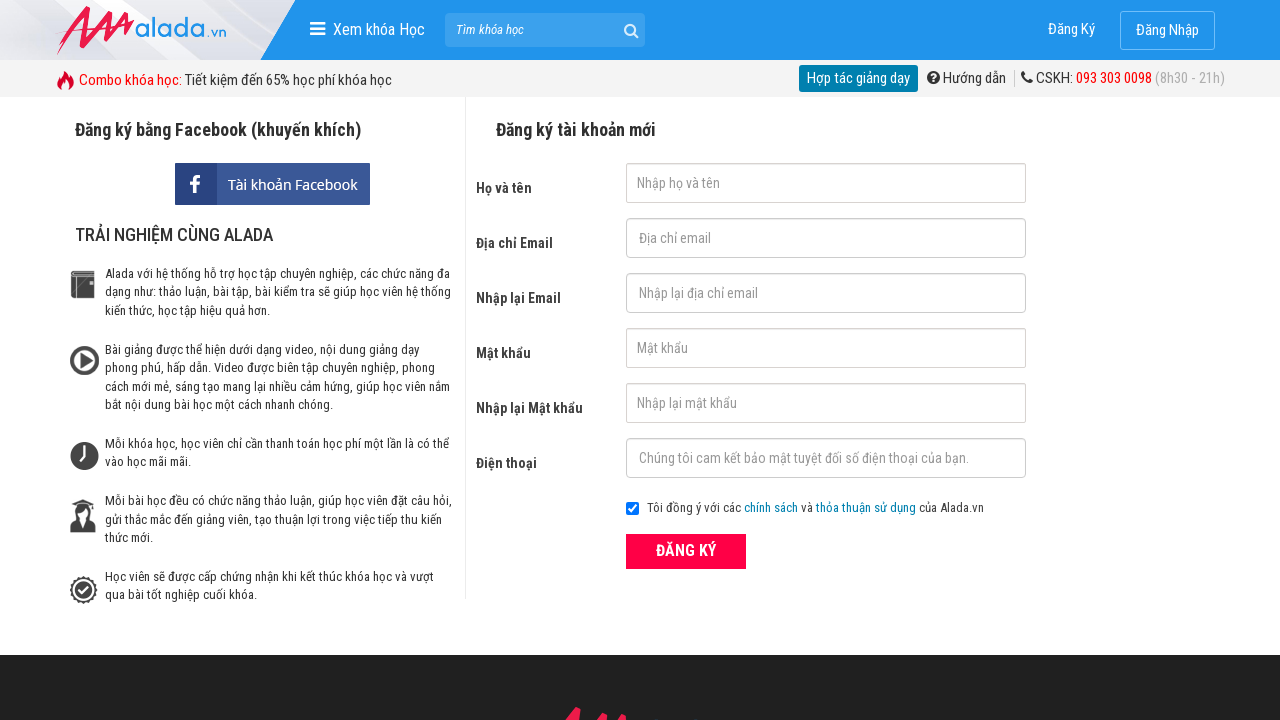

Filled first name field with 'John Wick' on //input[@id='txtFirstname']
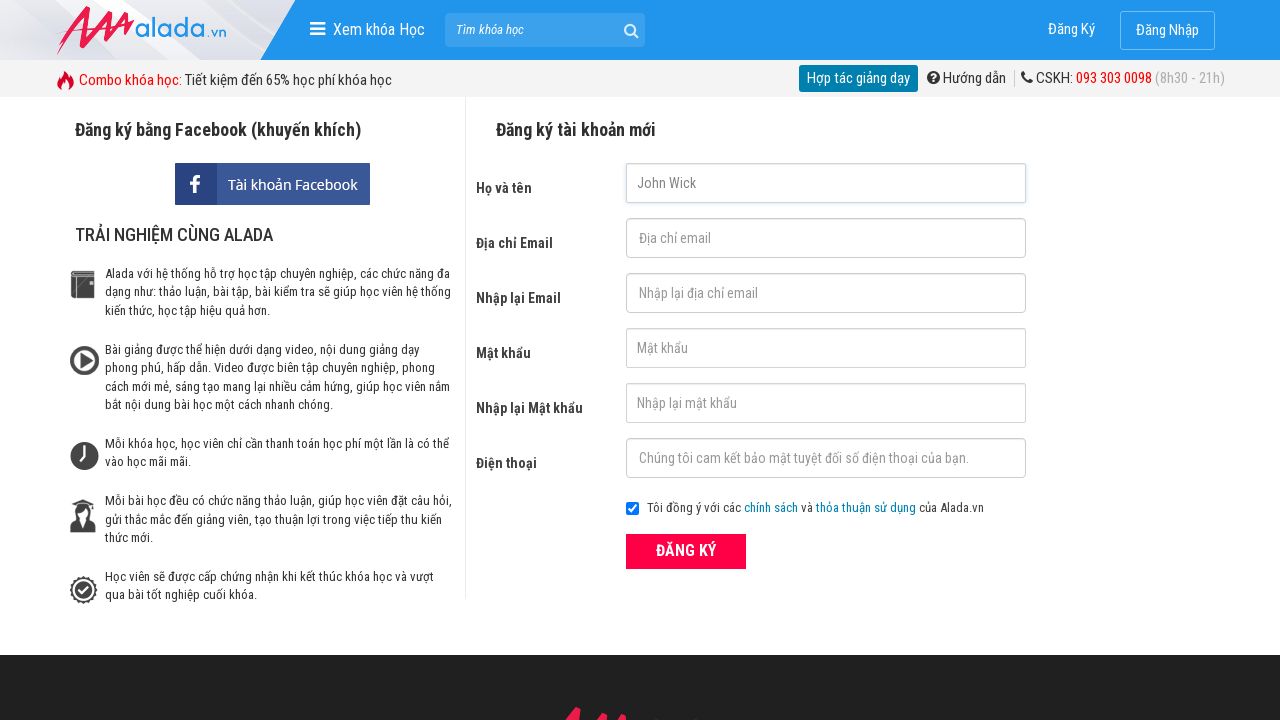

Filled email field with 'johnwick@gmail.net' on //input[@id='txtEmail']
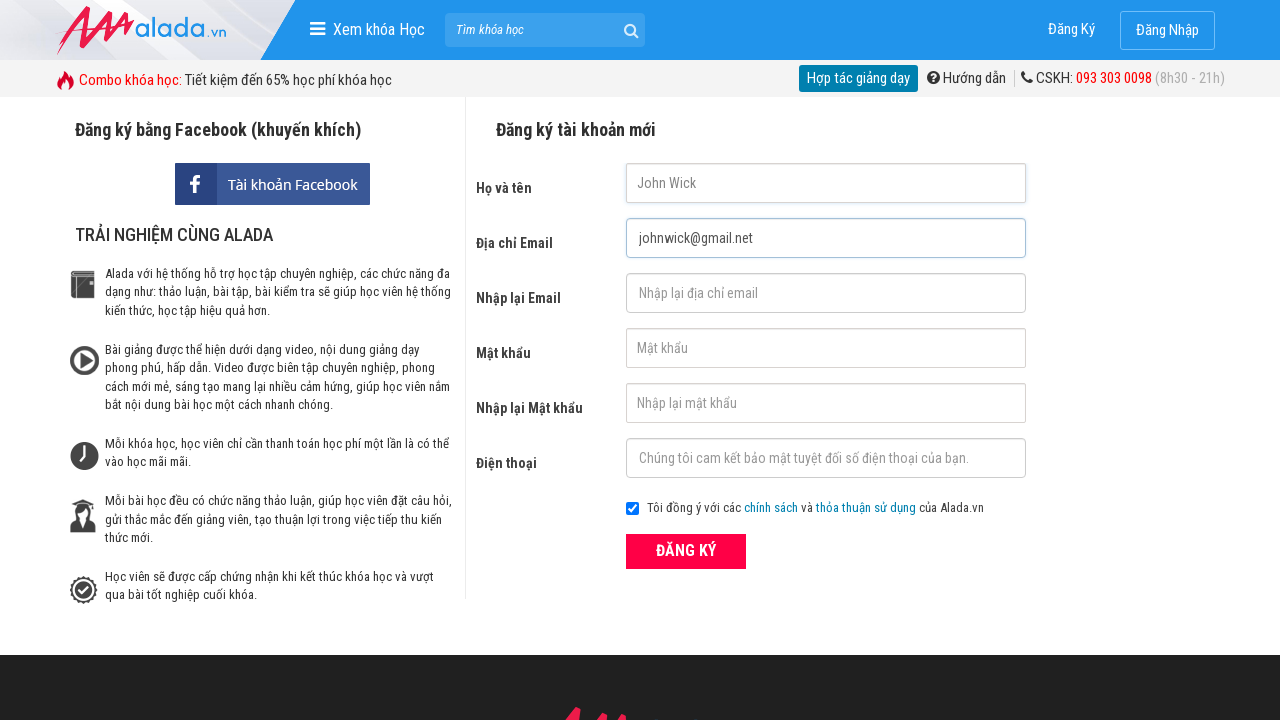

Filled confirm email field with 'johnwick@gmail.net' on //input[@id='txtCEmail']
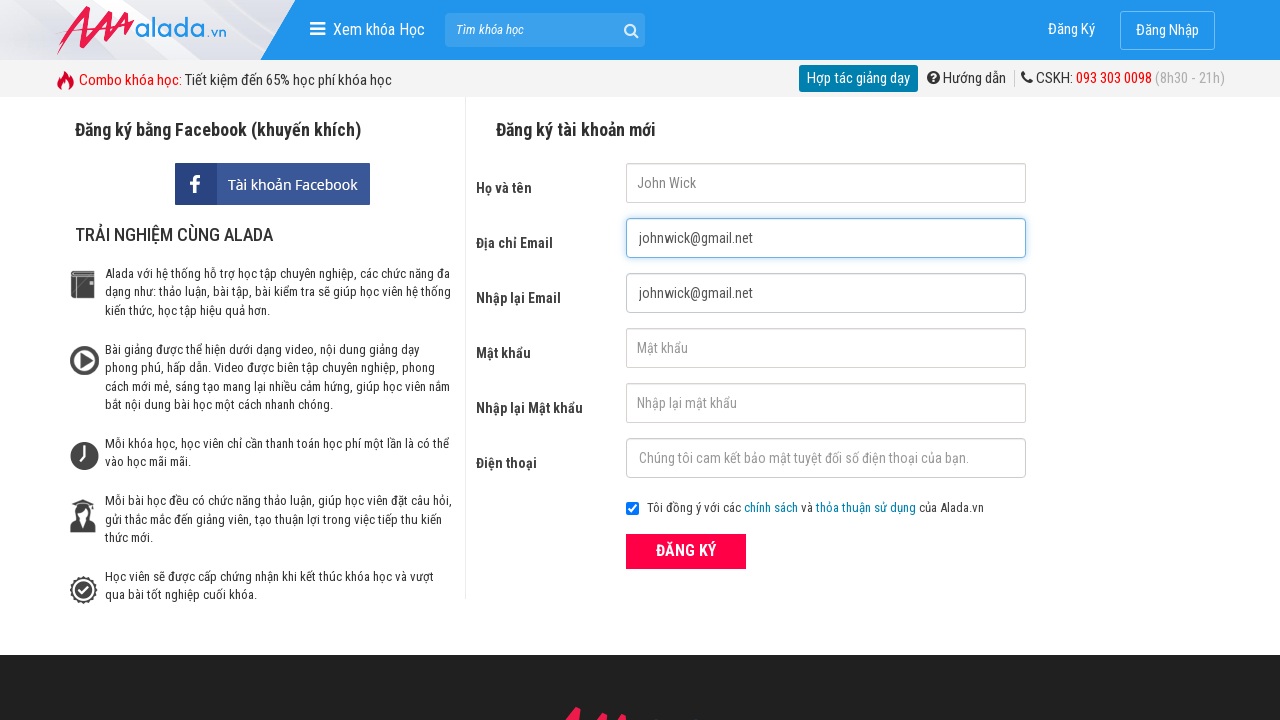

Filled password field with '123@456@789' on //input[@id='txtPassword']
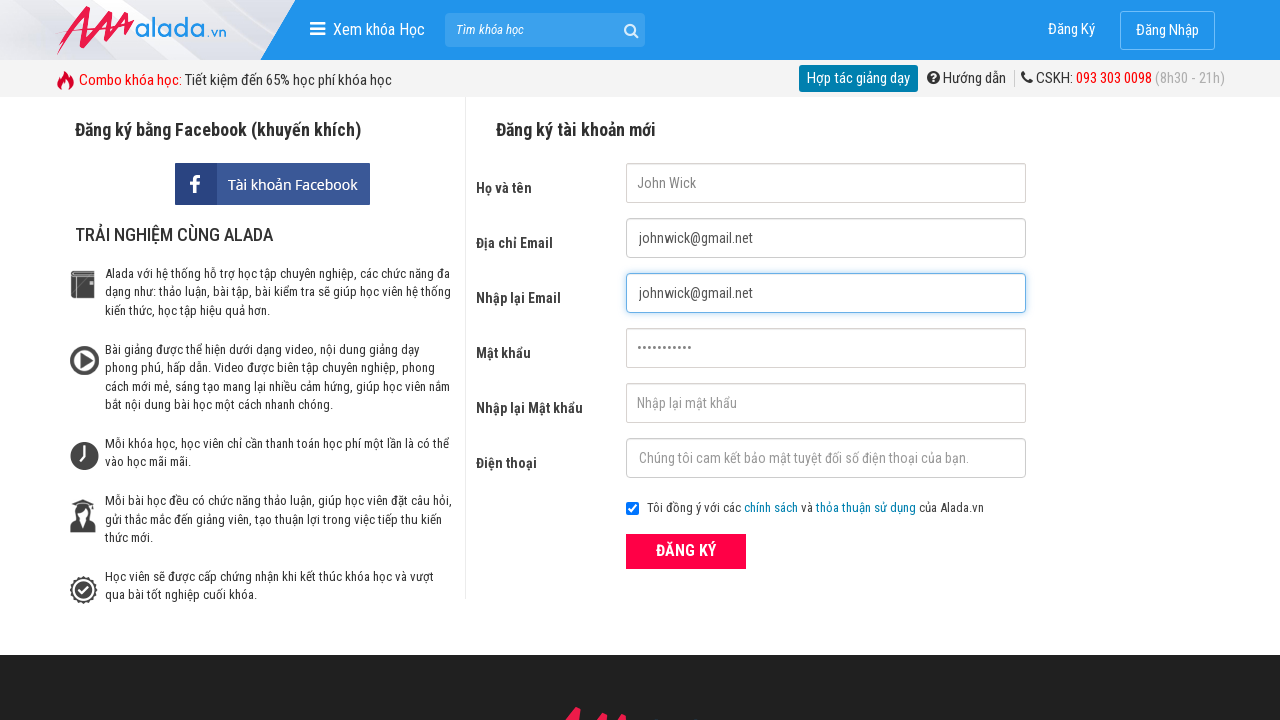

Filled confirm password field with '123@456@789' on //input[@id='txtCPassword']
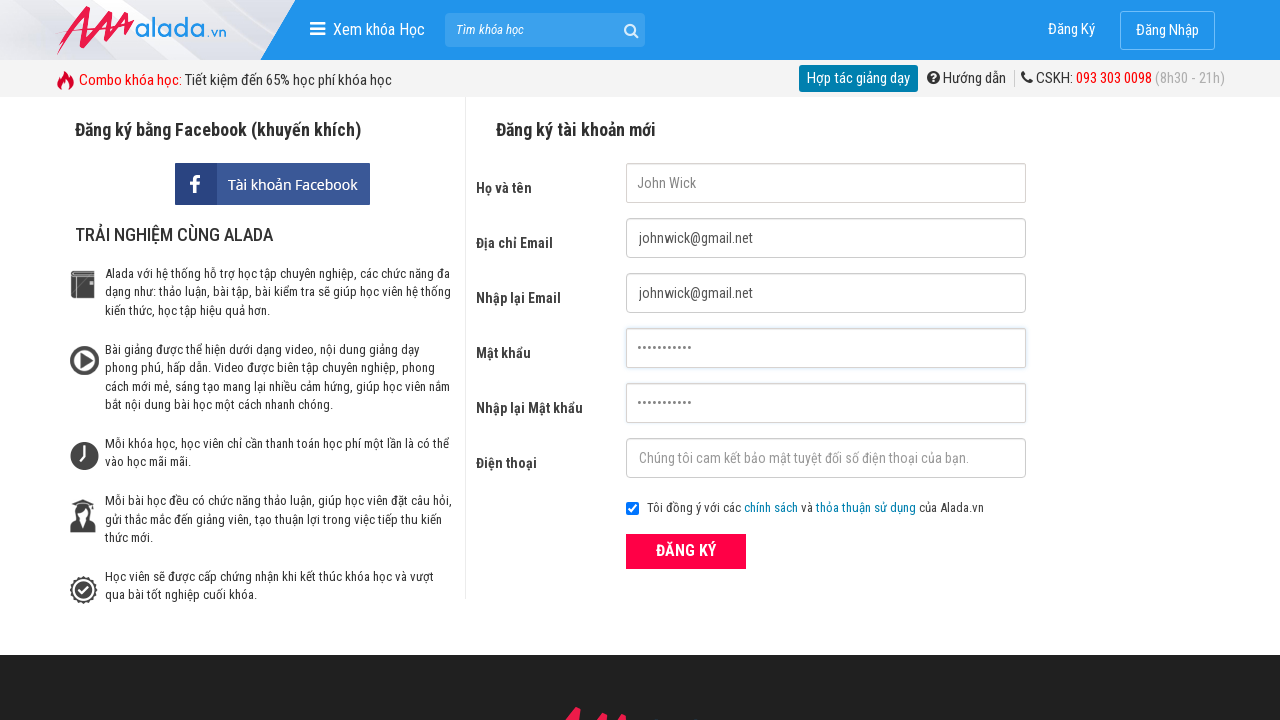

Filled phone number field with invalid format '098765' on //input[@id='txtPhone']
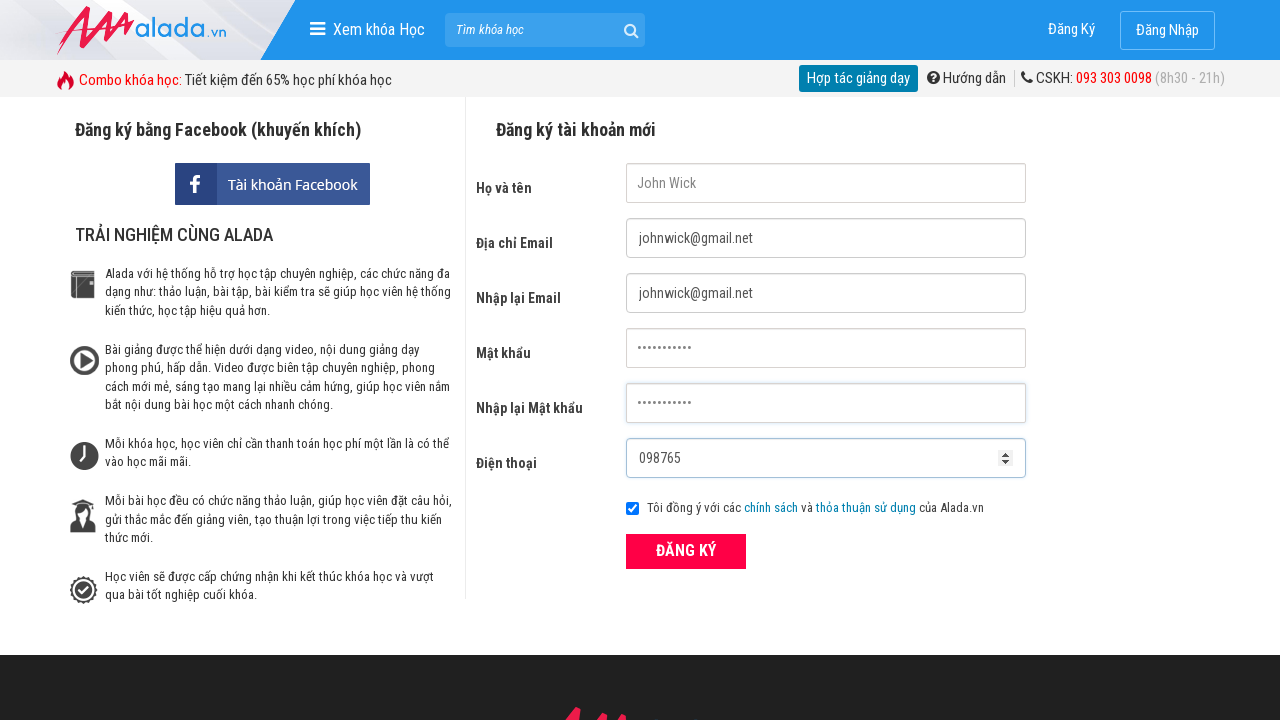

Clicked submit button to register with invalid phone number at (686, 551) on xpath=//button[@type='submit']
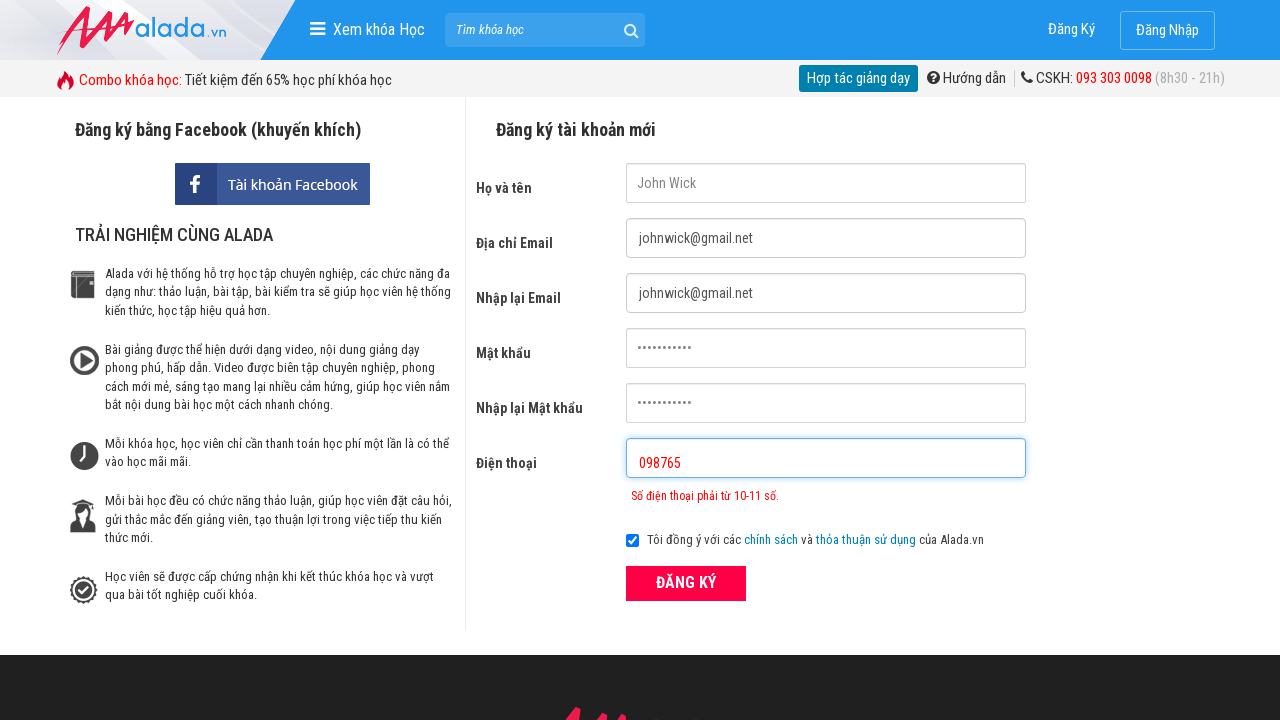

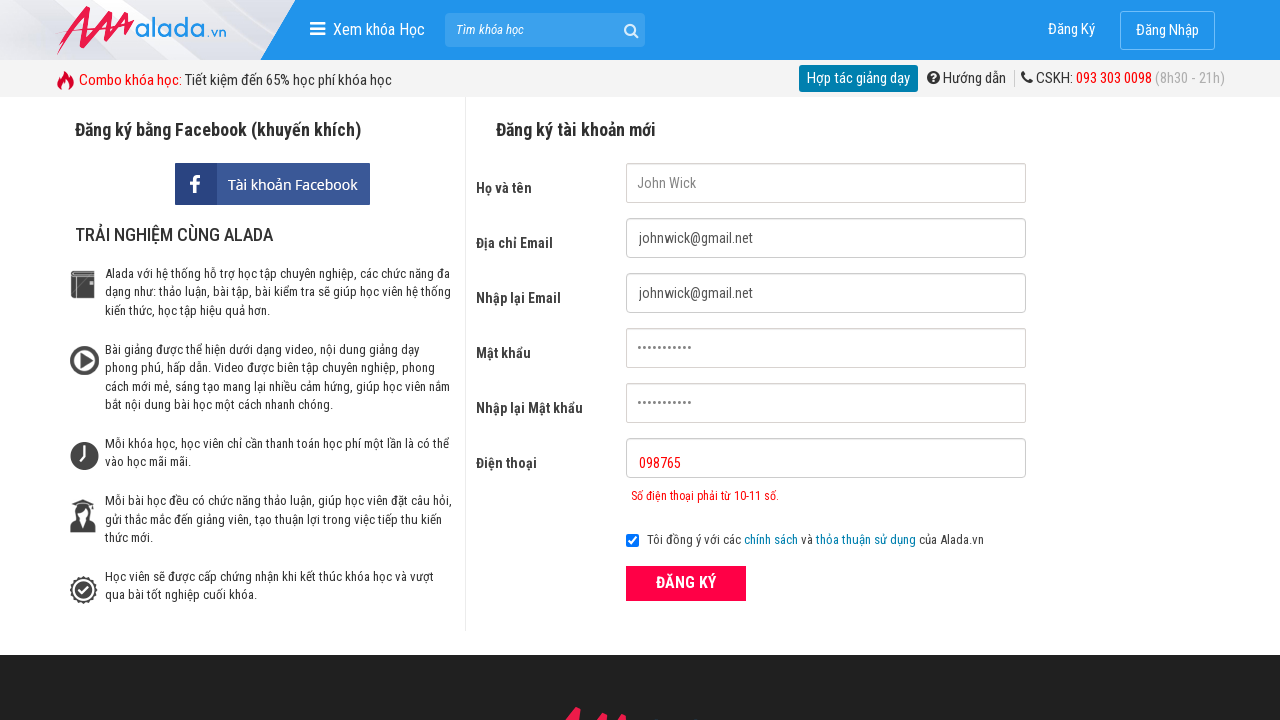